Tests that submitting the login form with only a username (no password) displays an appropriate error message about missing password

Starting URL: https://www.saucedemo.com/

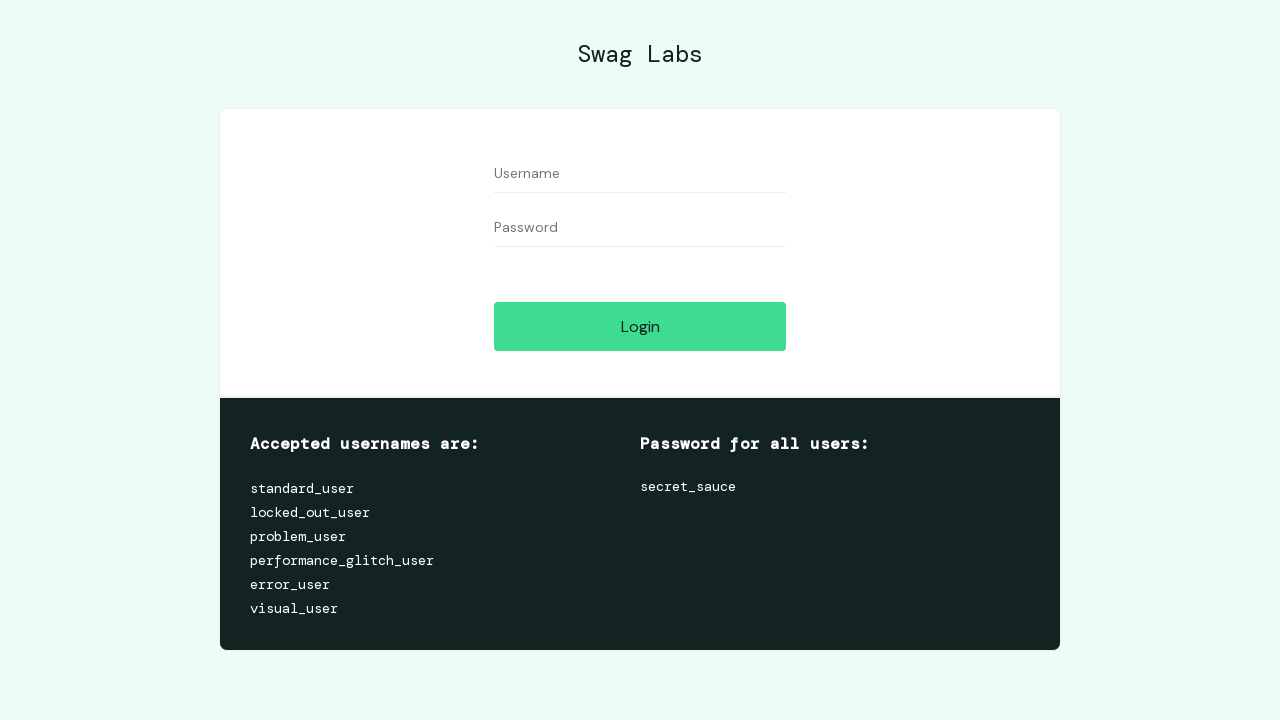

Navigated to Sauce Demo login page
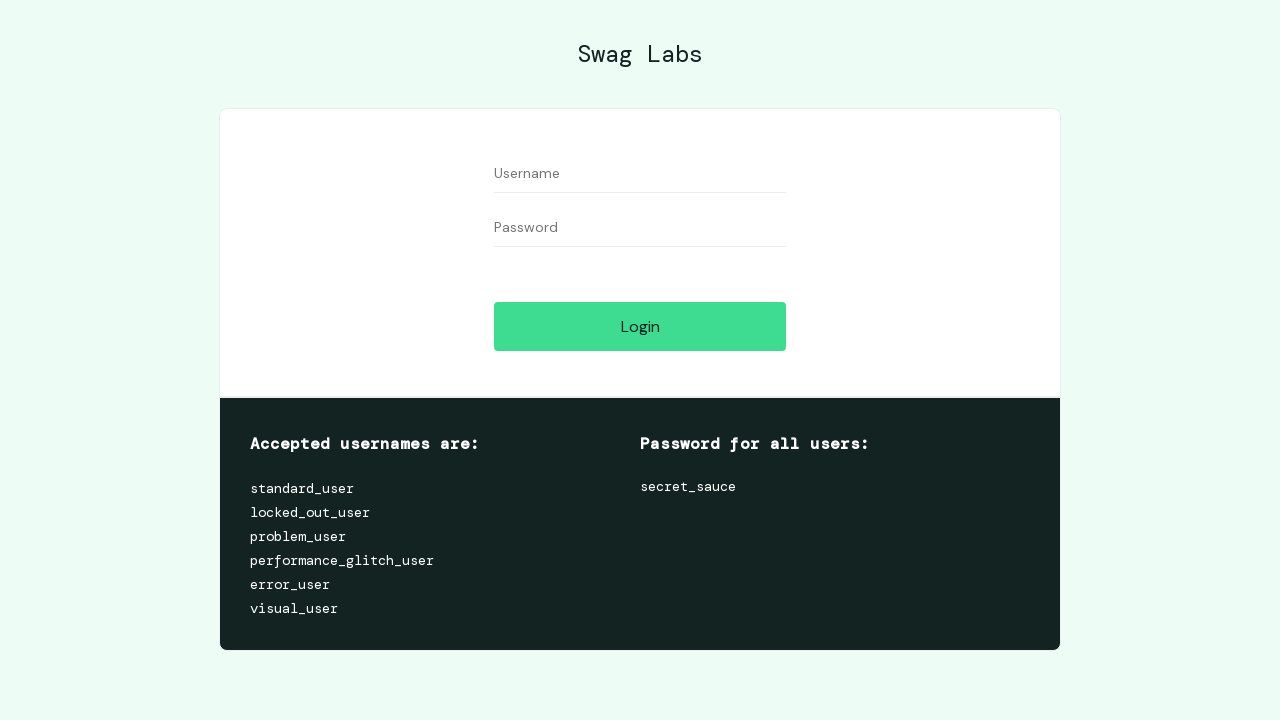

Filled username field with 'testuser42' on #user-name
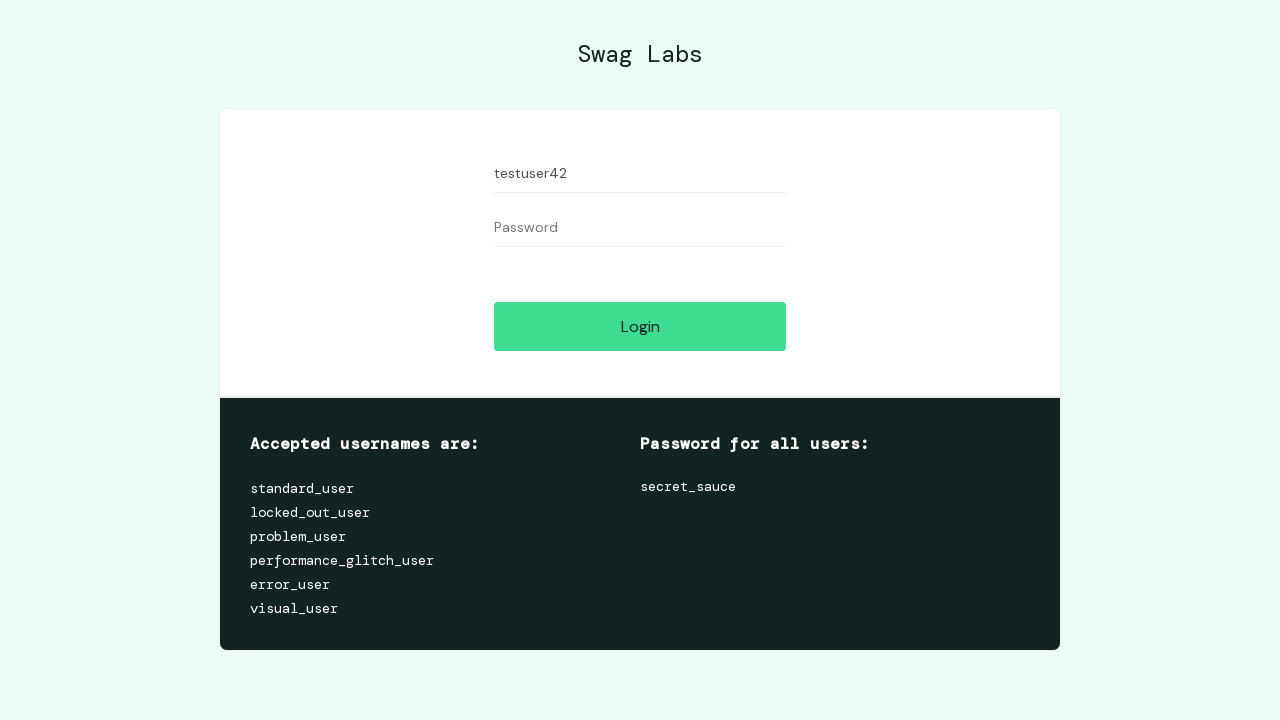

Clicked login button without entering password at (640, 326) on #login-button
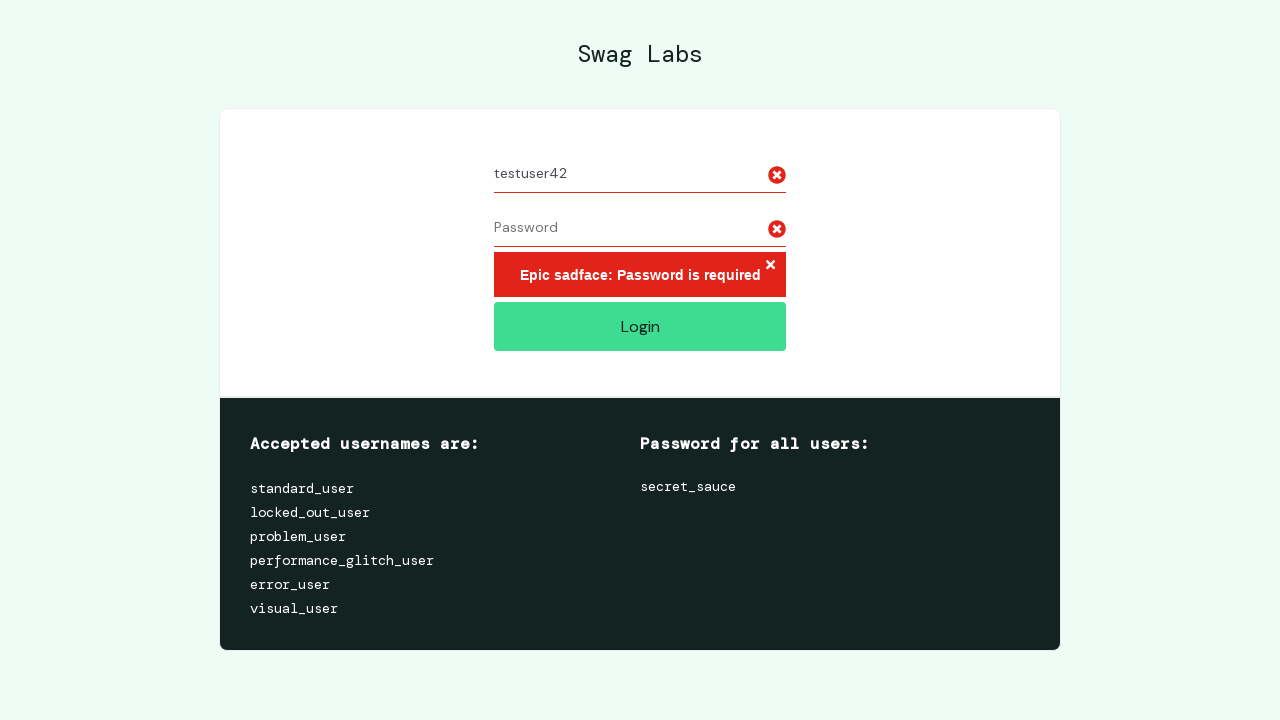

Error message about missing password appeared
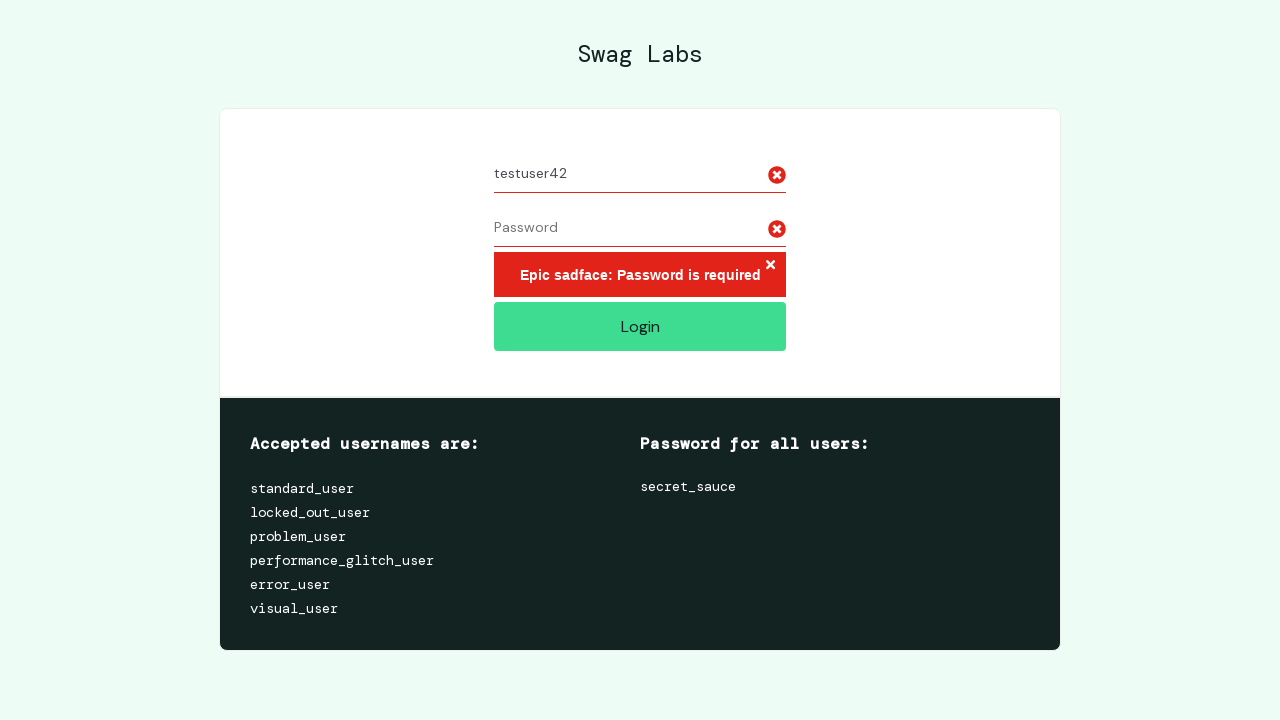

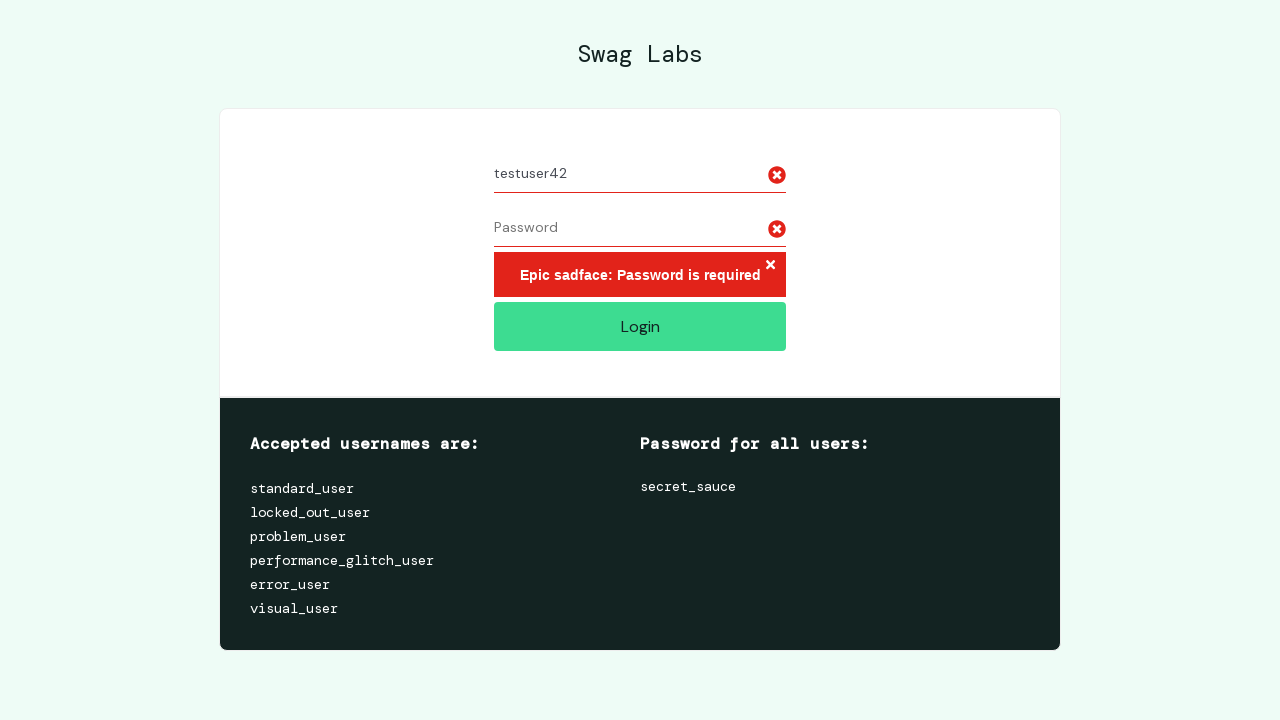